Fills out a student registration form with personal details including name, email, gender, phone number, date of birth, subjects, hobbies, address, and state/city selection, then verifies the submission confirmation.

Starting URL: https://demoqa.com/automation-practice-form

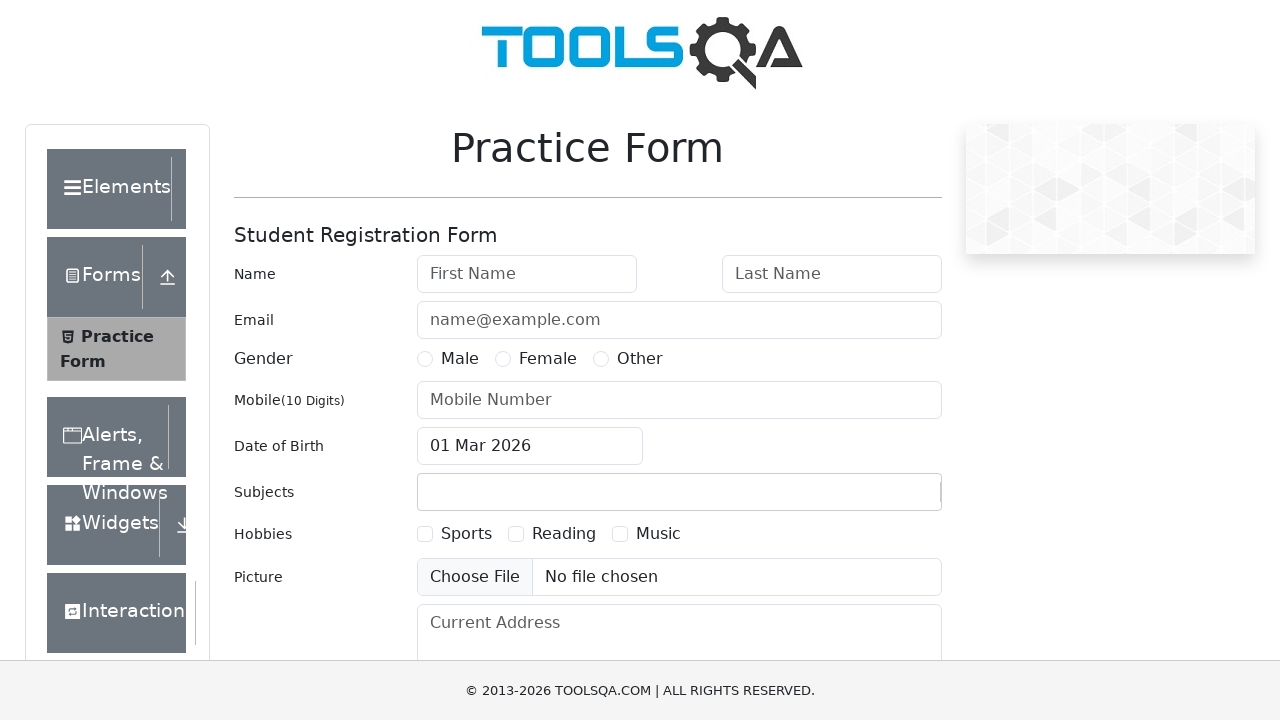

Waited for student registration form to load
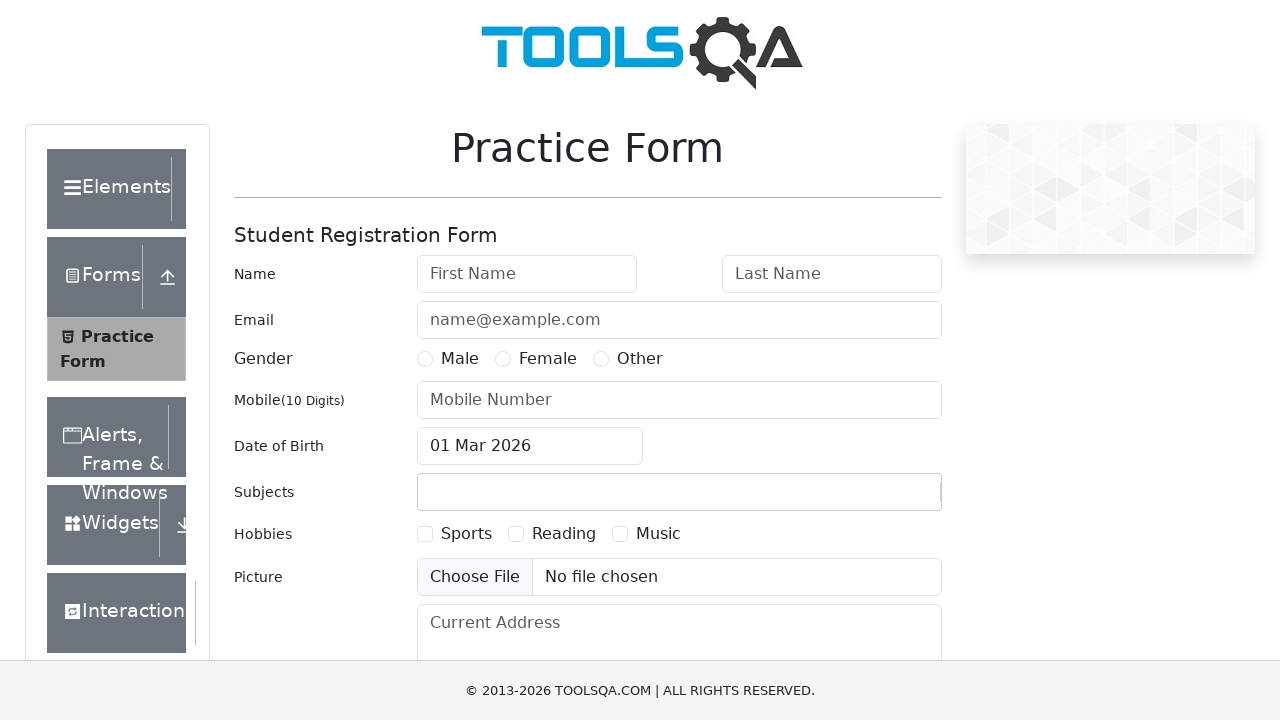

Verified form title 'Student Registration Form' is displayed
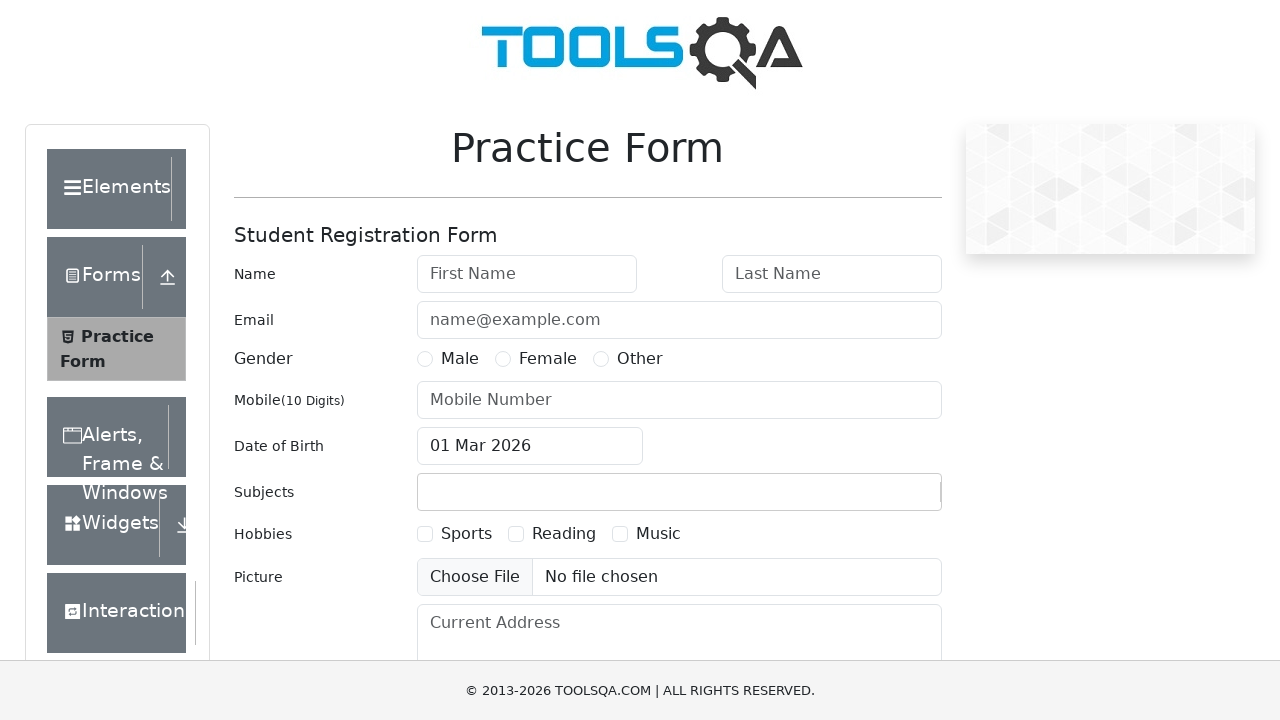

Filled first name field with 'Danny' on #firstName
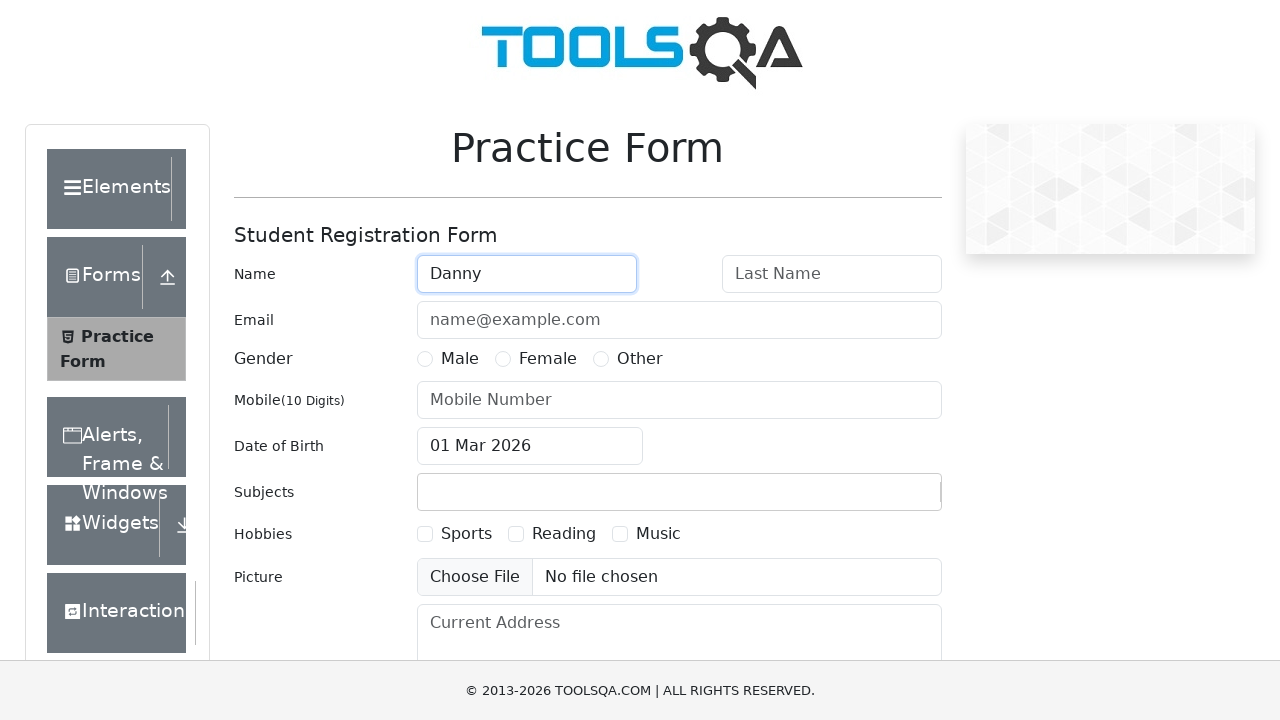

Filled last name field with 'Dan' on #lastName
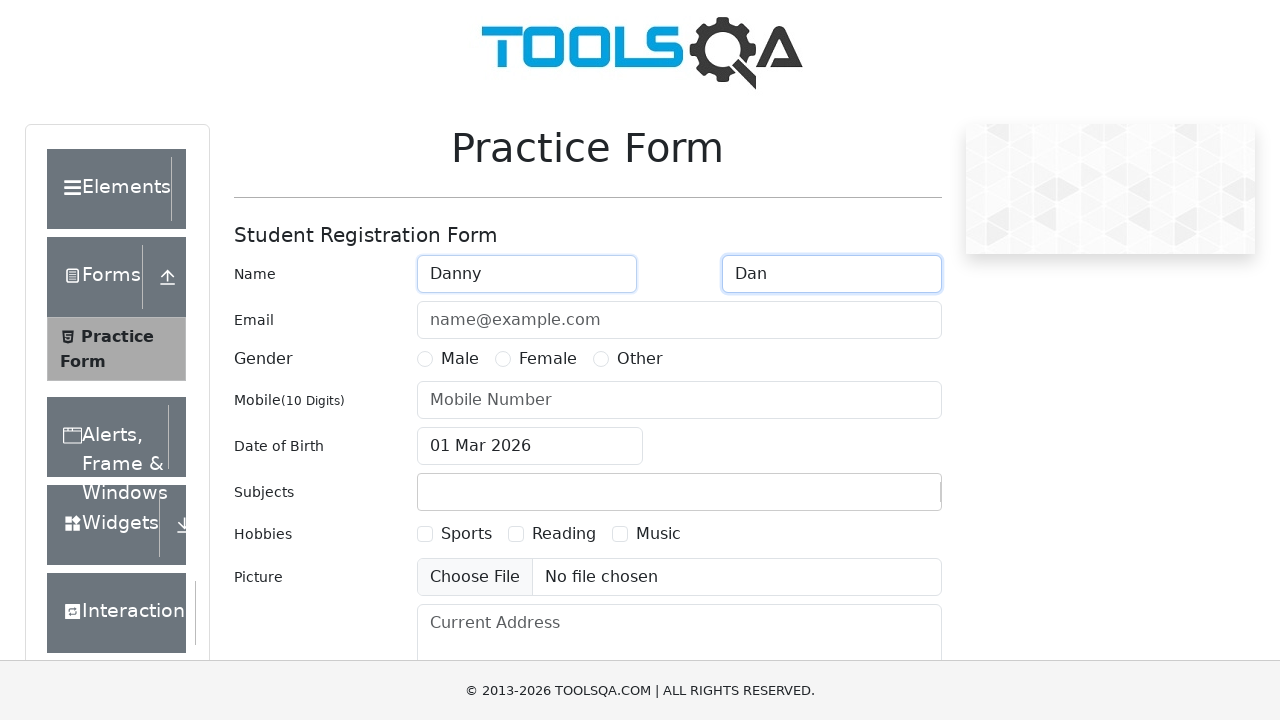

Filled email field with 'Danny@mail.ru' on #userEmail
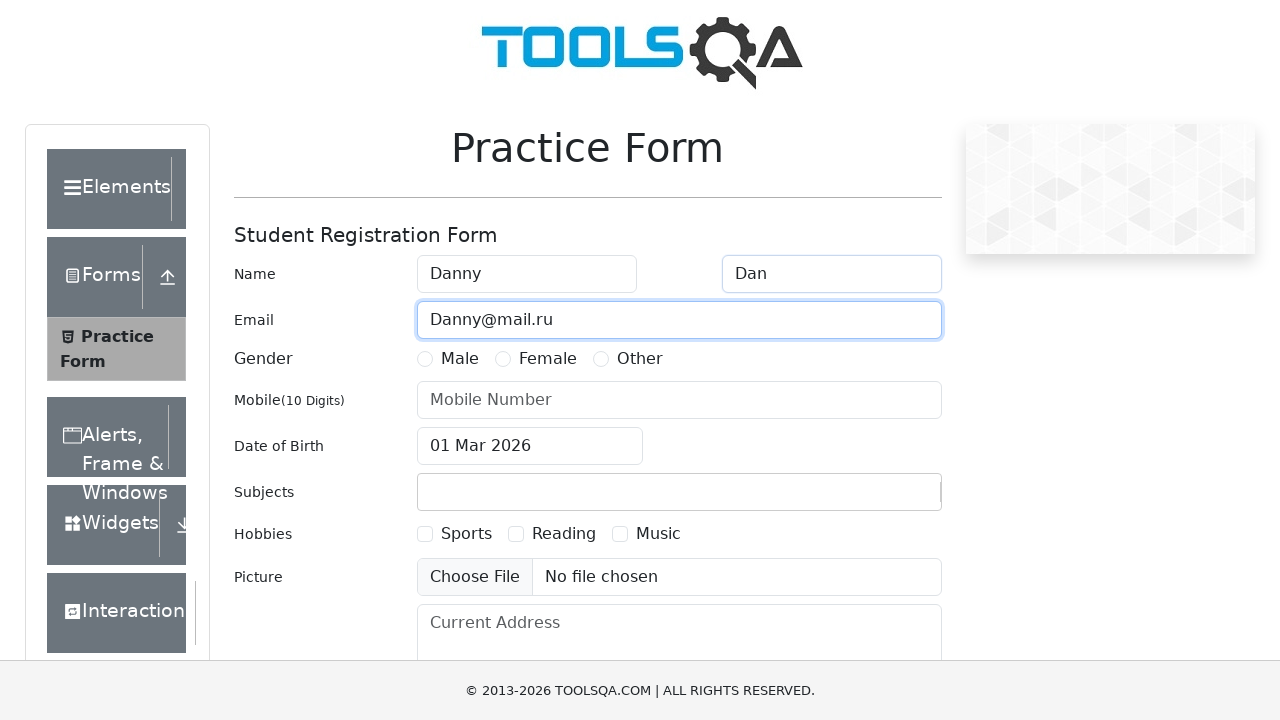

Selected gender: Female at (548, 359) on label[for='gender-radio-2']
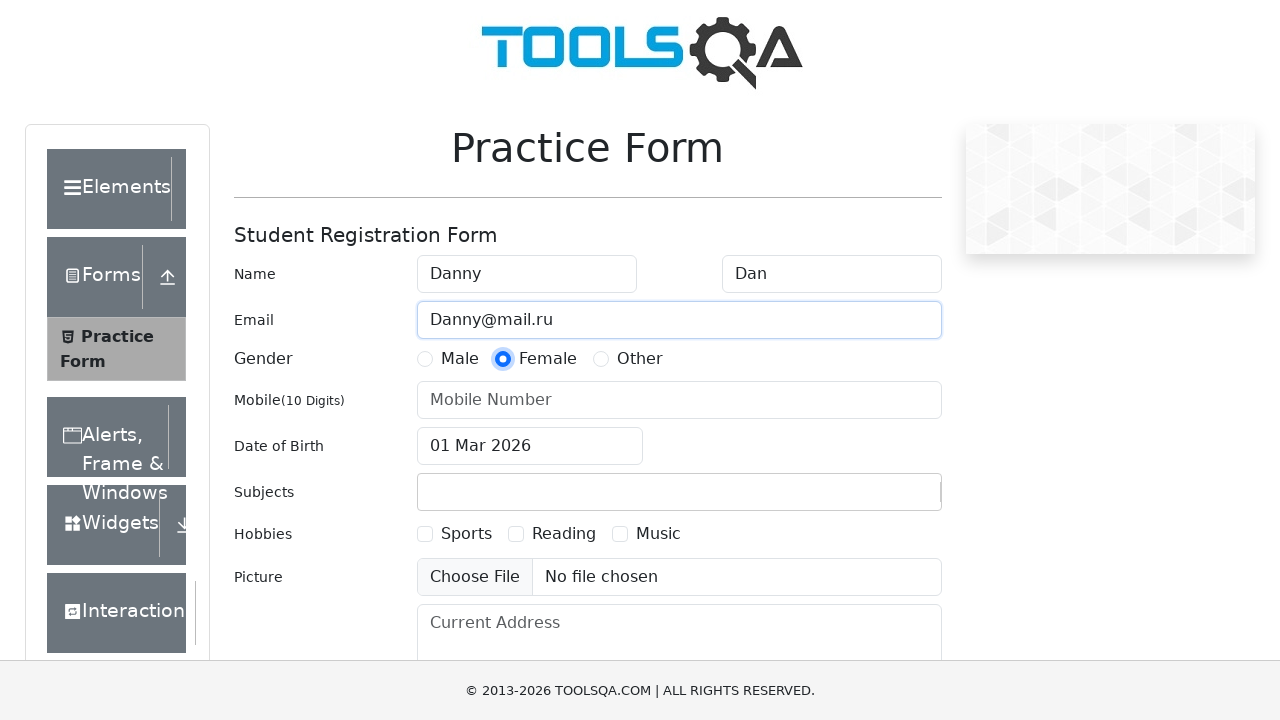

Filled phone number field with '8937170312' on #userNumber
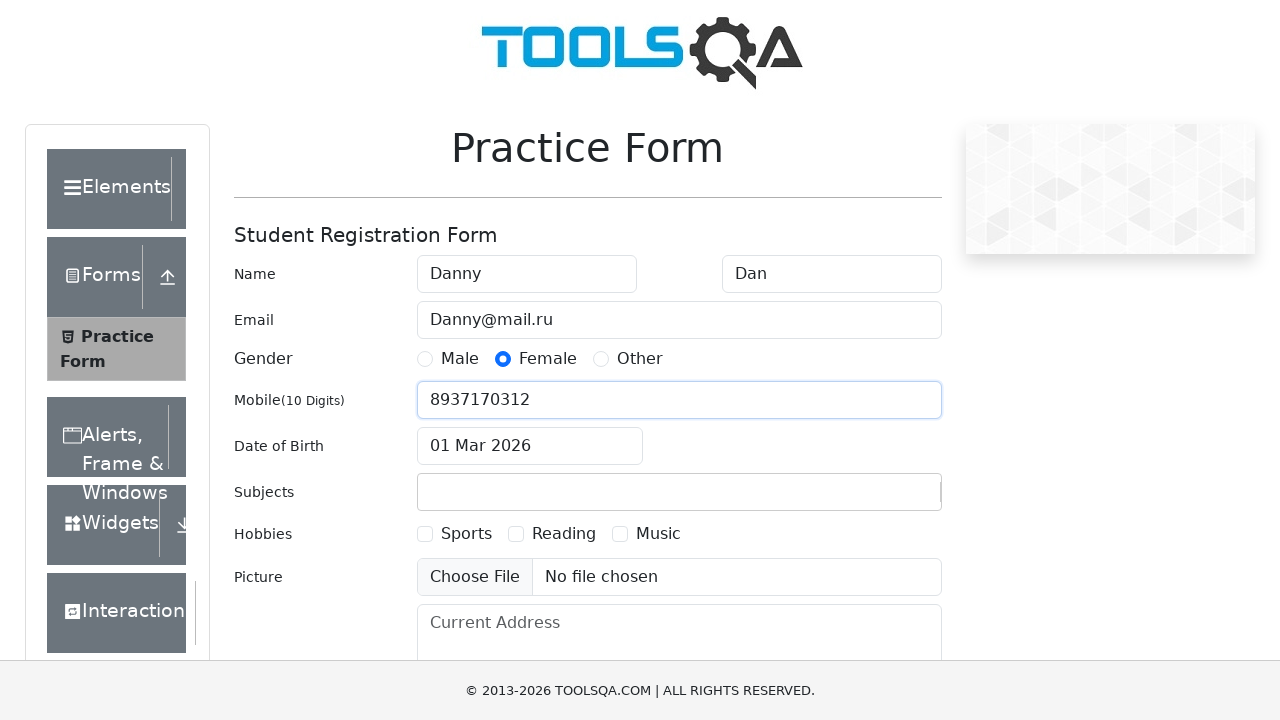

Clicked date of birth input field at (530, 446) on #dateOfBirthInput
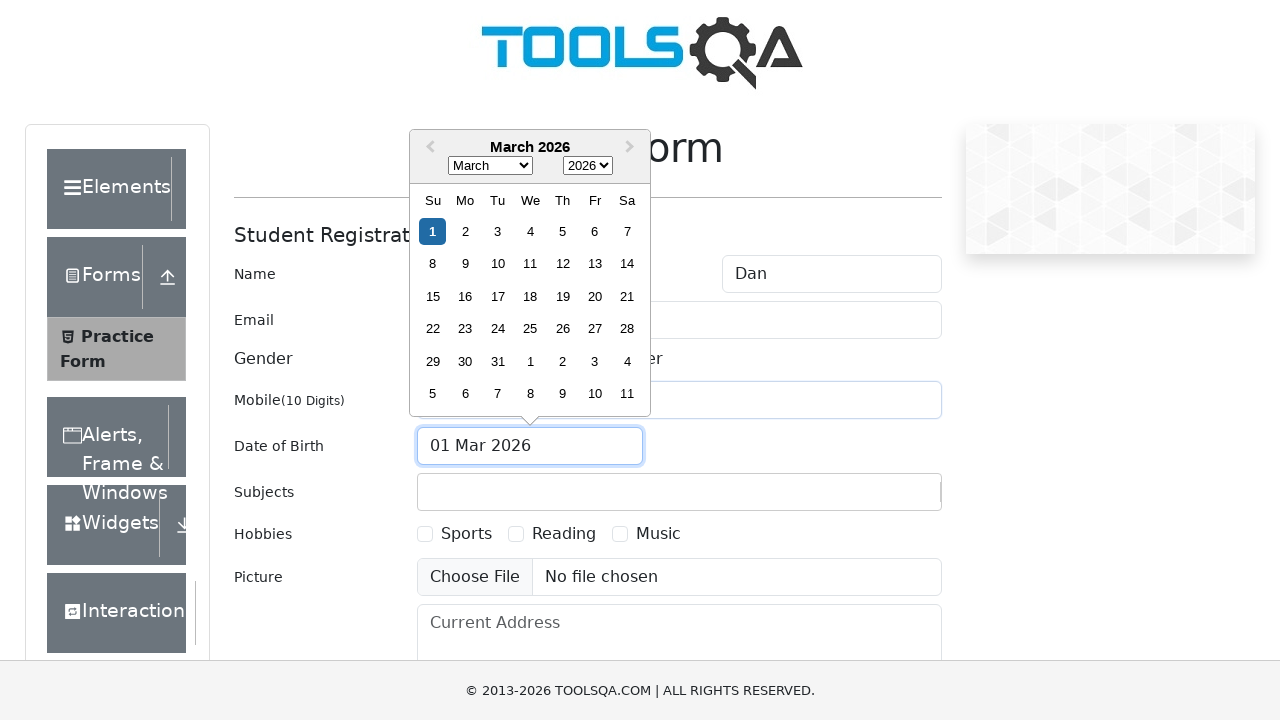

Selected month: July on .react-datepicker__month-select
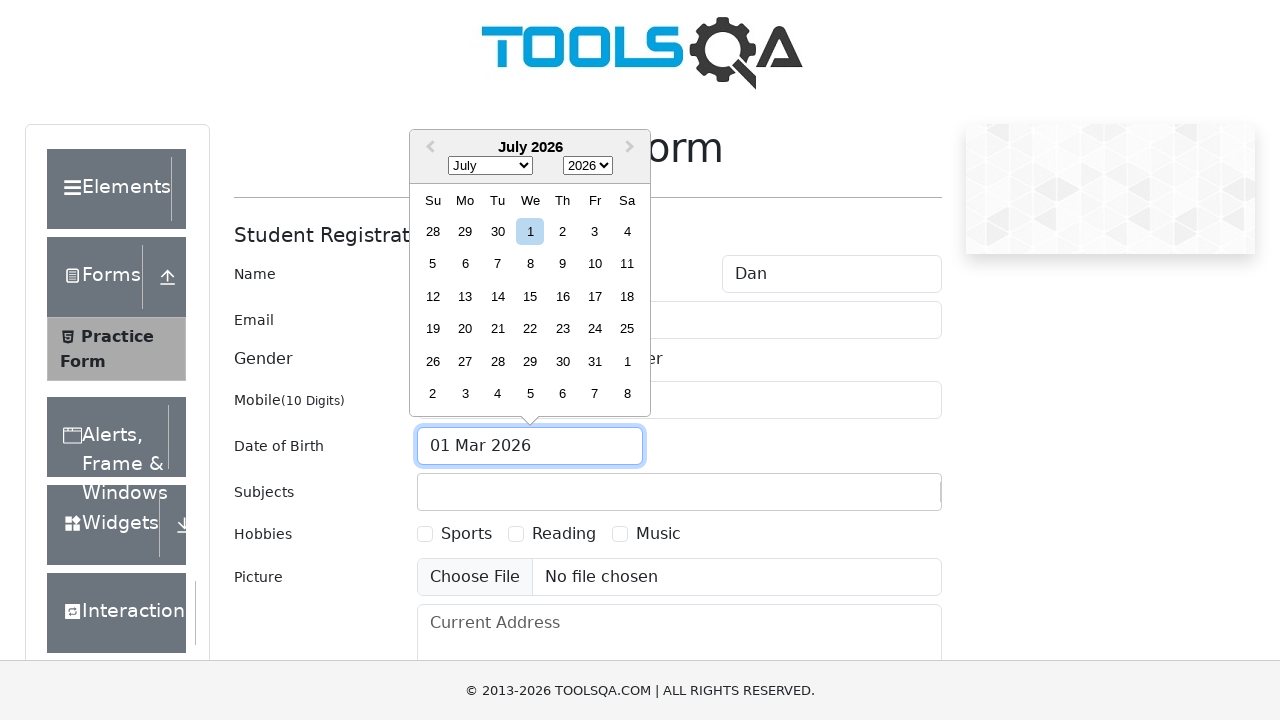

Selected year: 1988 on .react-datepicker__year-select
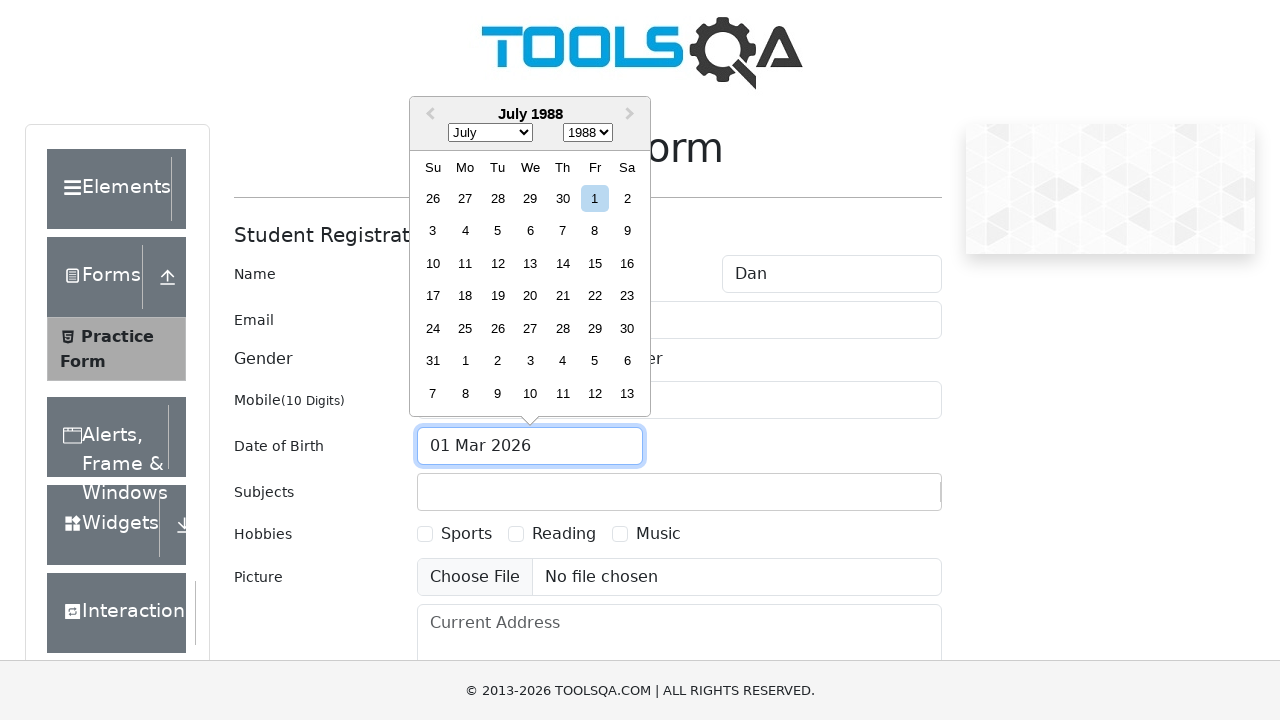

Selected day: 29th at (595, 328) on .react-datepicker__day--029:not(.react-datepicker__day--outside-month)
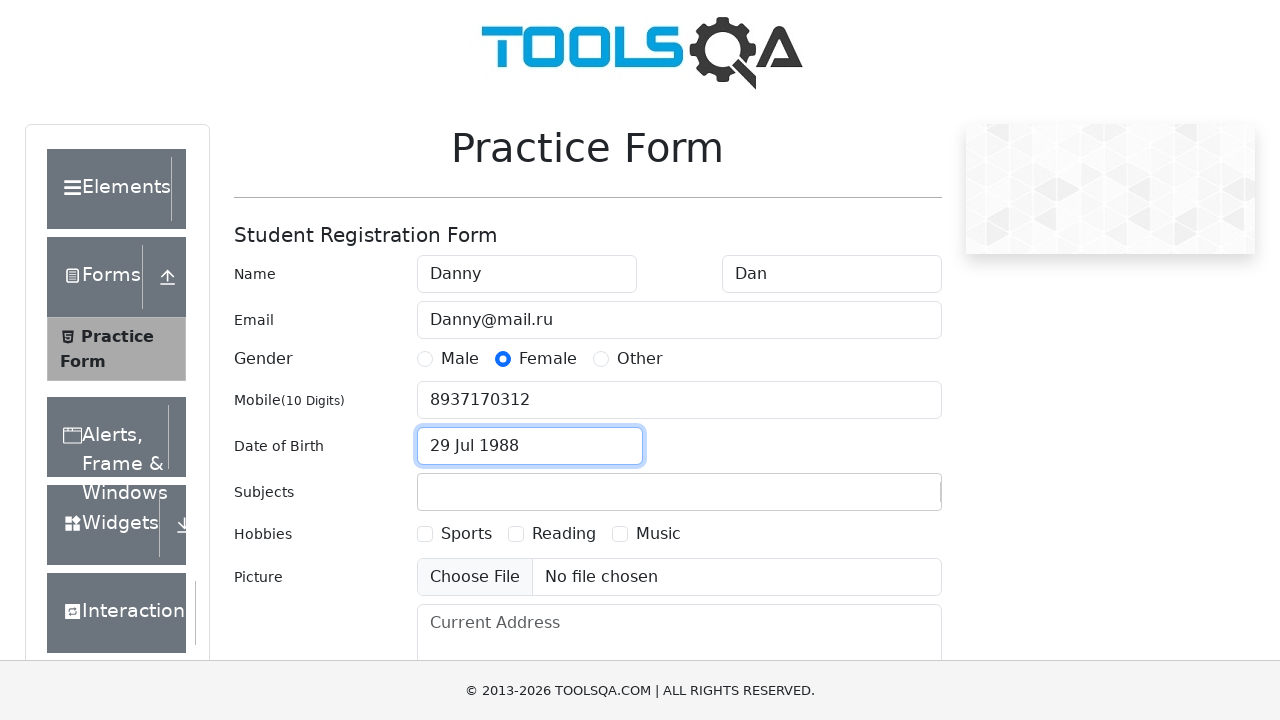

Filled subjects field with 'history' on #subjectsInput
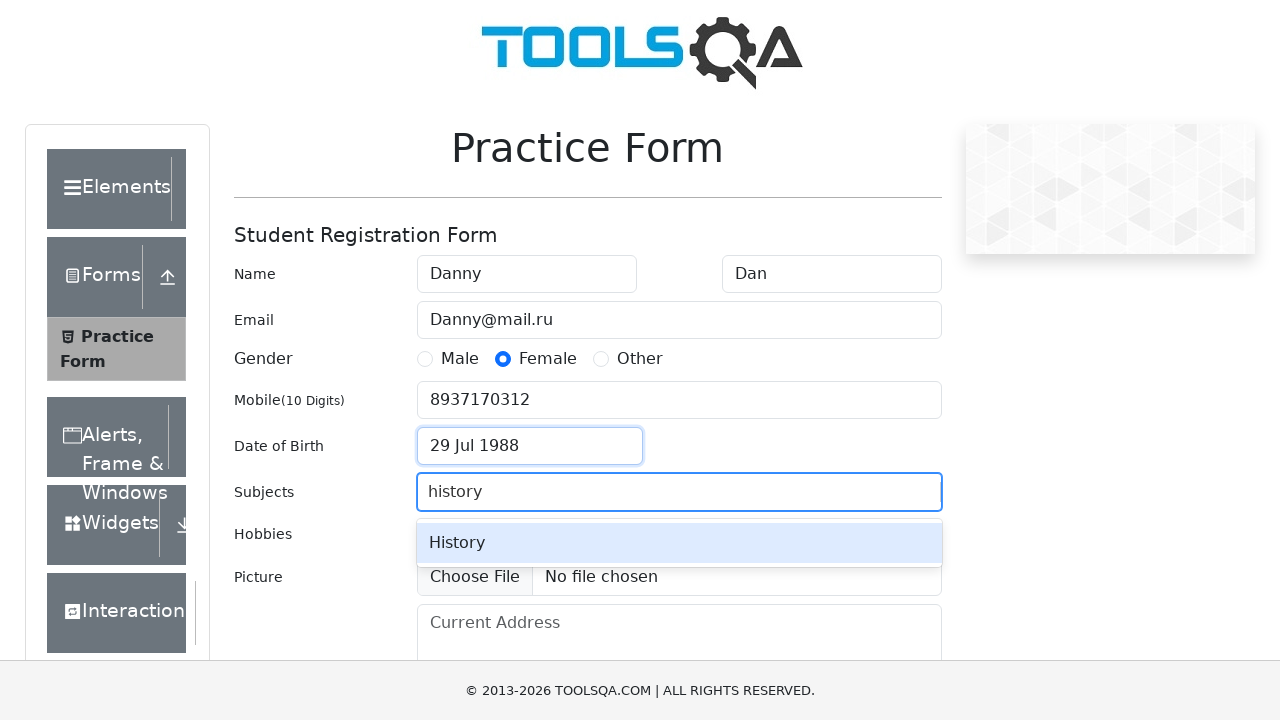

Pressed Enter to confirm subject selection on #subjectsInput
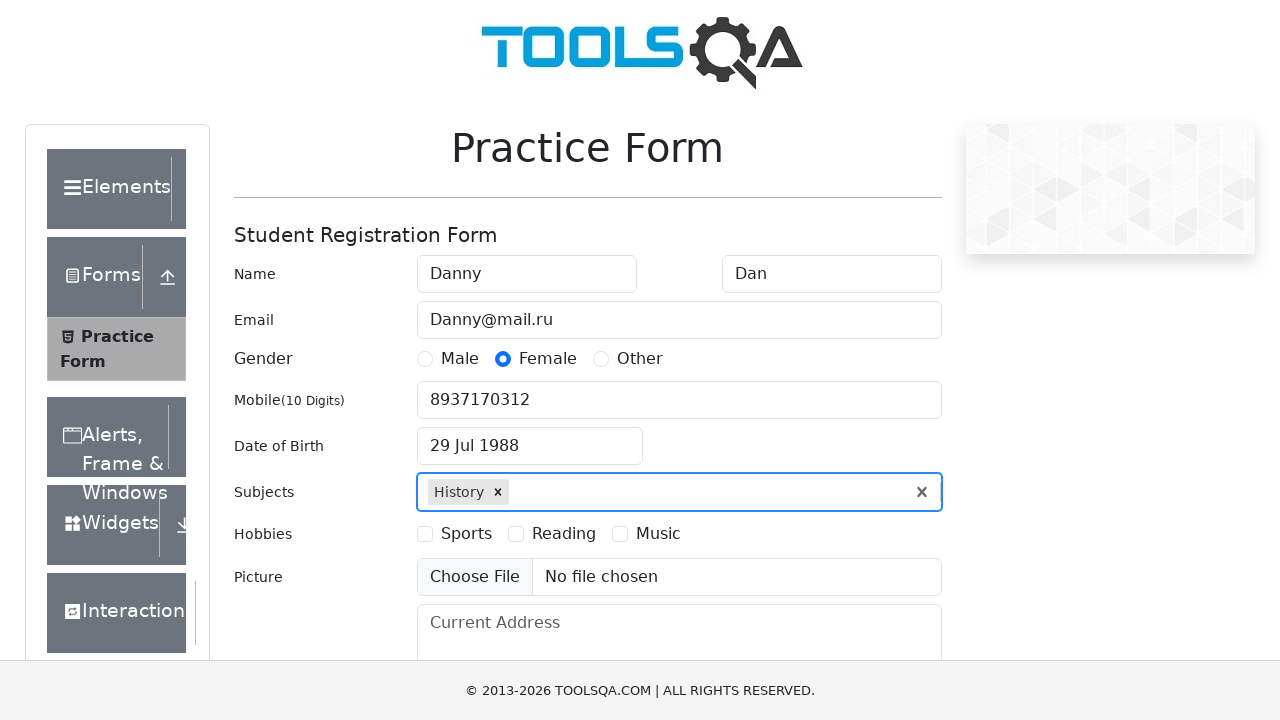

Selected hobby: Sports at (466, 534) on label[for='hobbies-checkbox-1']
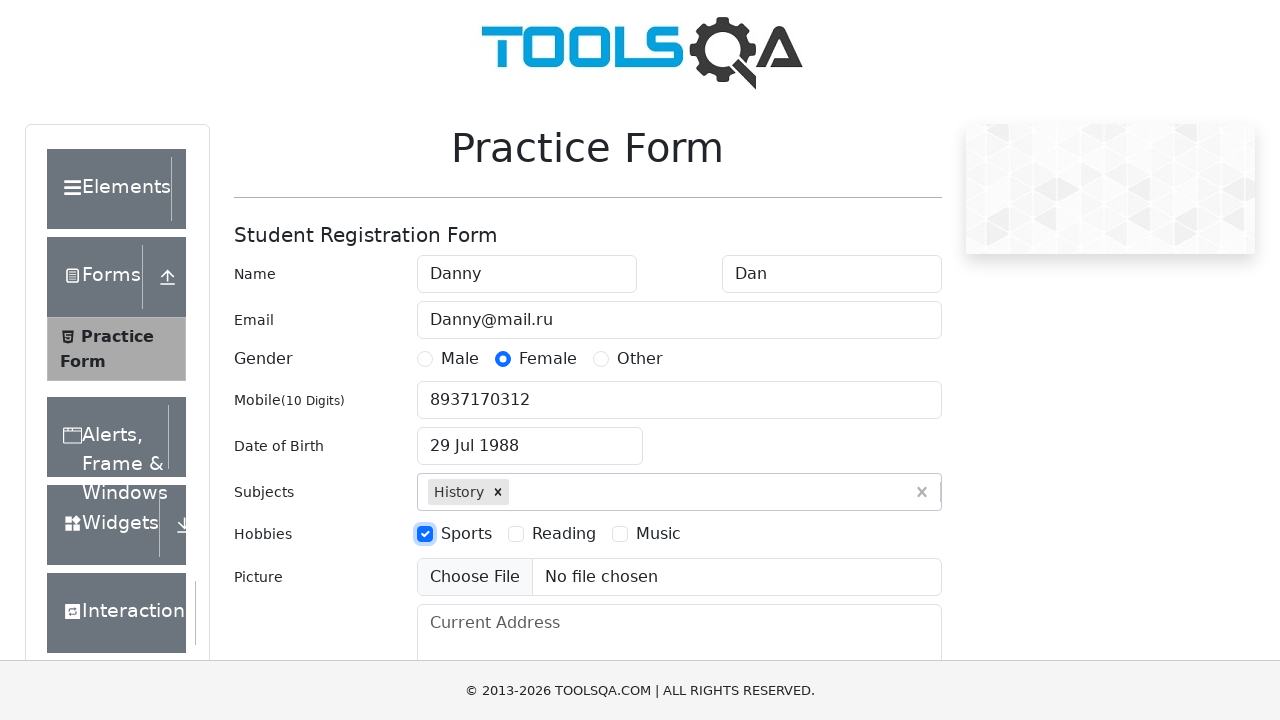

Filled current address field with 'Наметкина' on #currentAddress
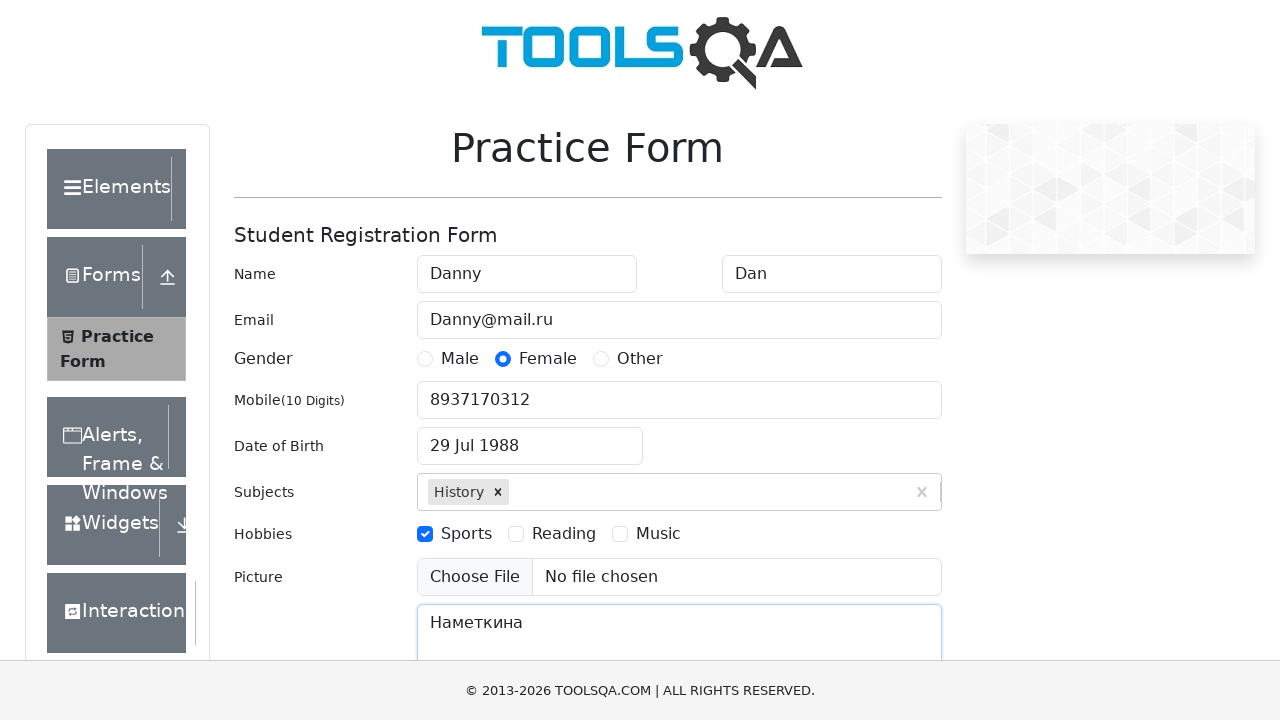

Scrolled to state dropdown
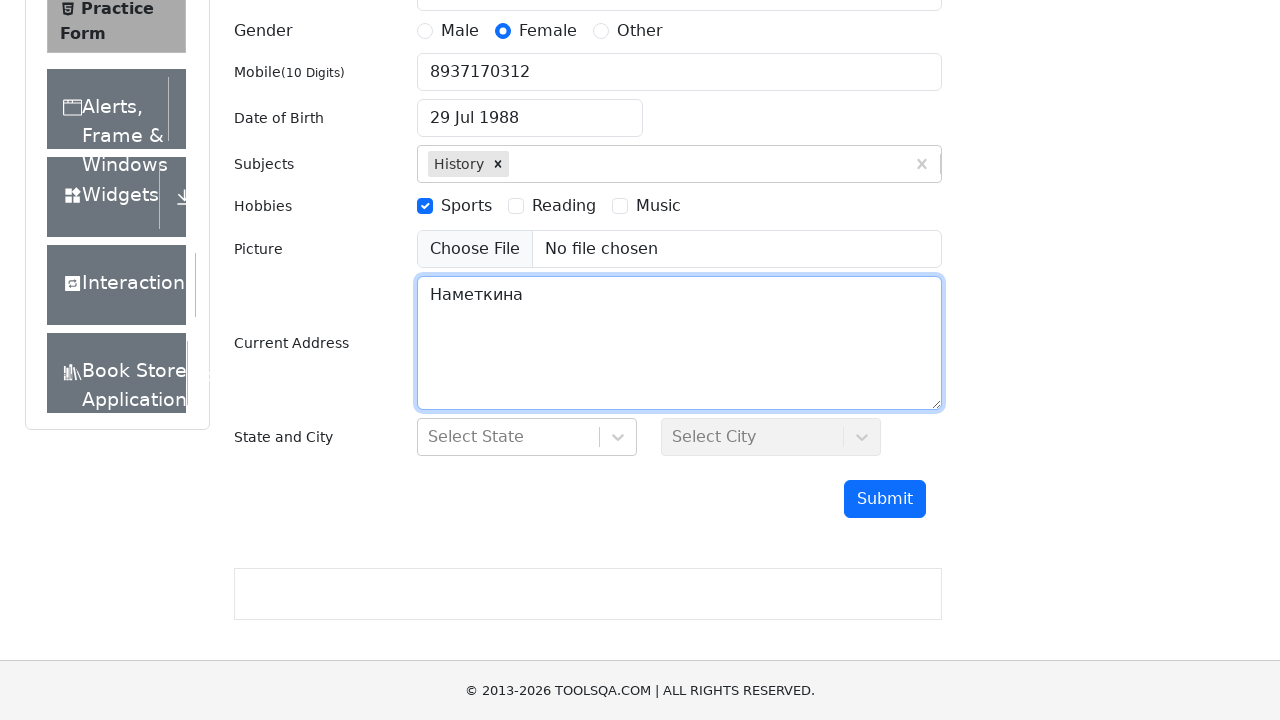

Clicked state dropdown to open options at (527, 437) on #state
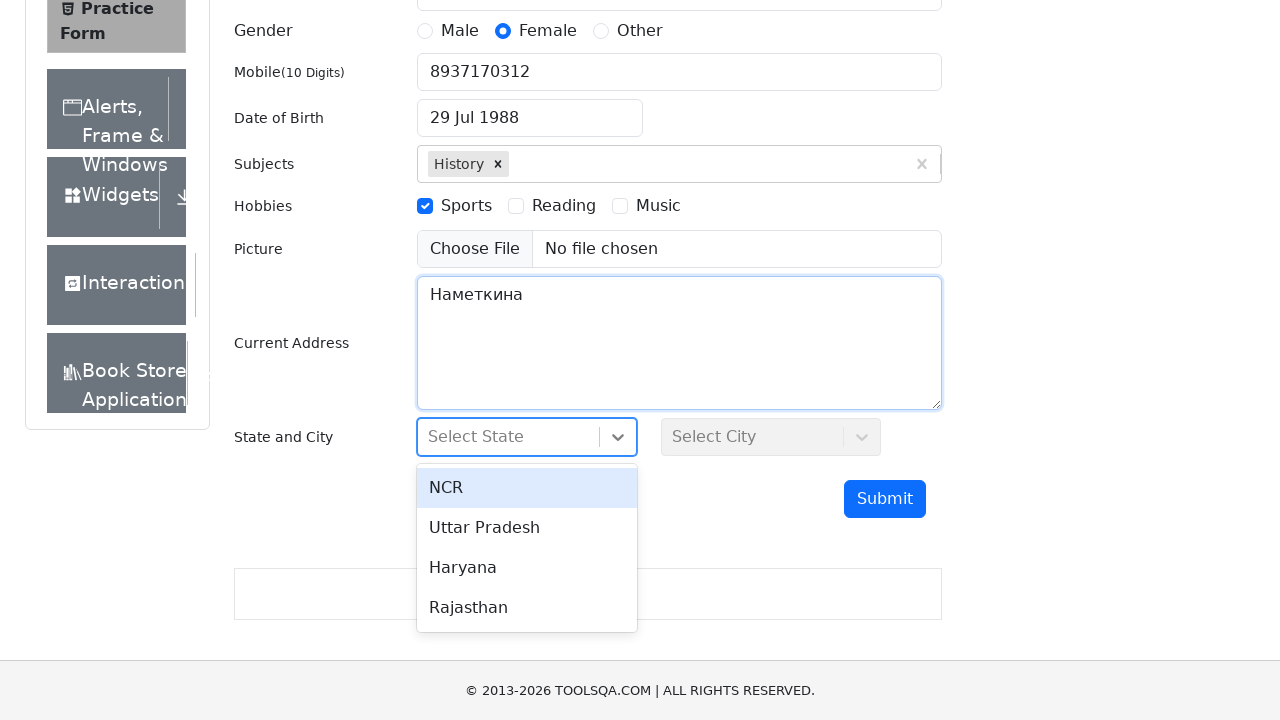

Selected state: Uttar Pradesh at (527, 528) on #stateCity-wrapper >> text=Uttar Pradesh
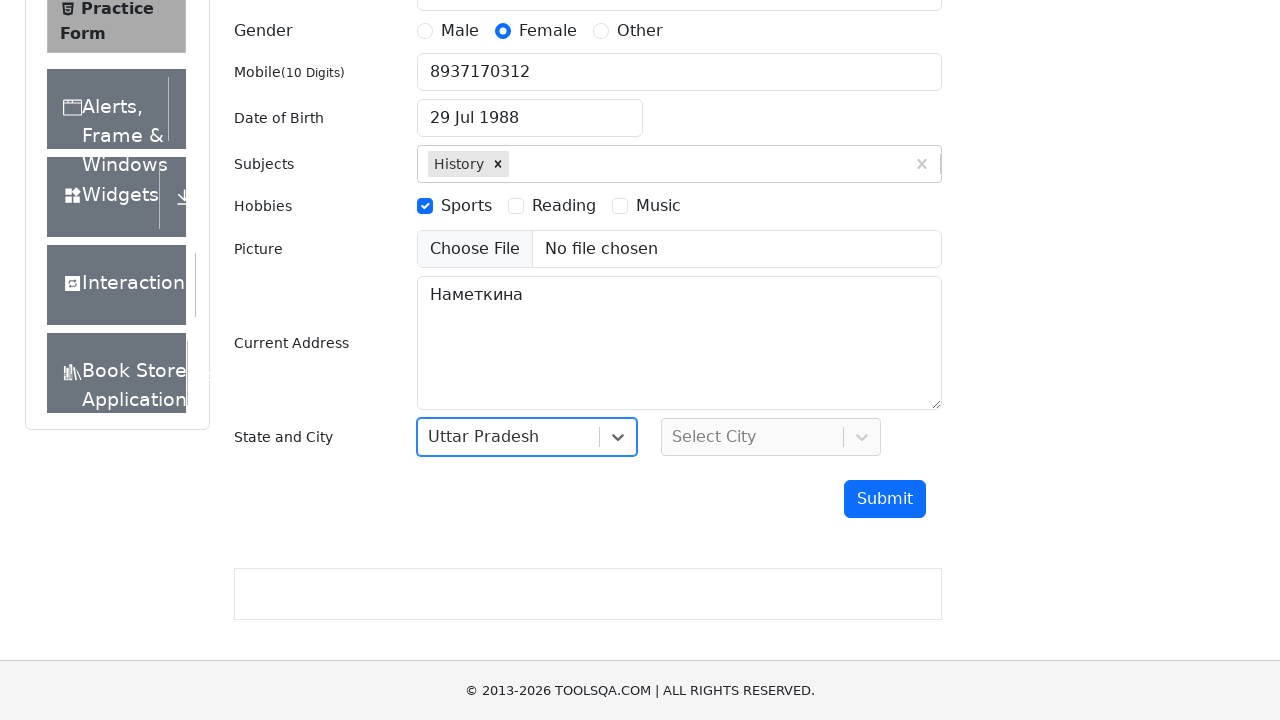

Clicked city dropdown to open options at (771, 437) on #city
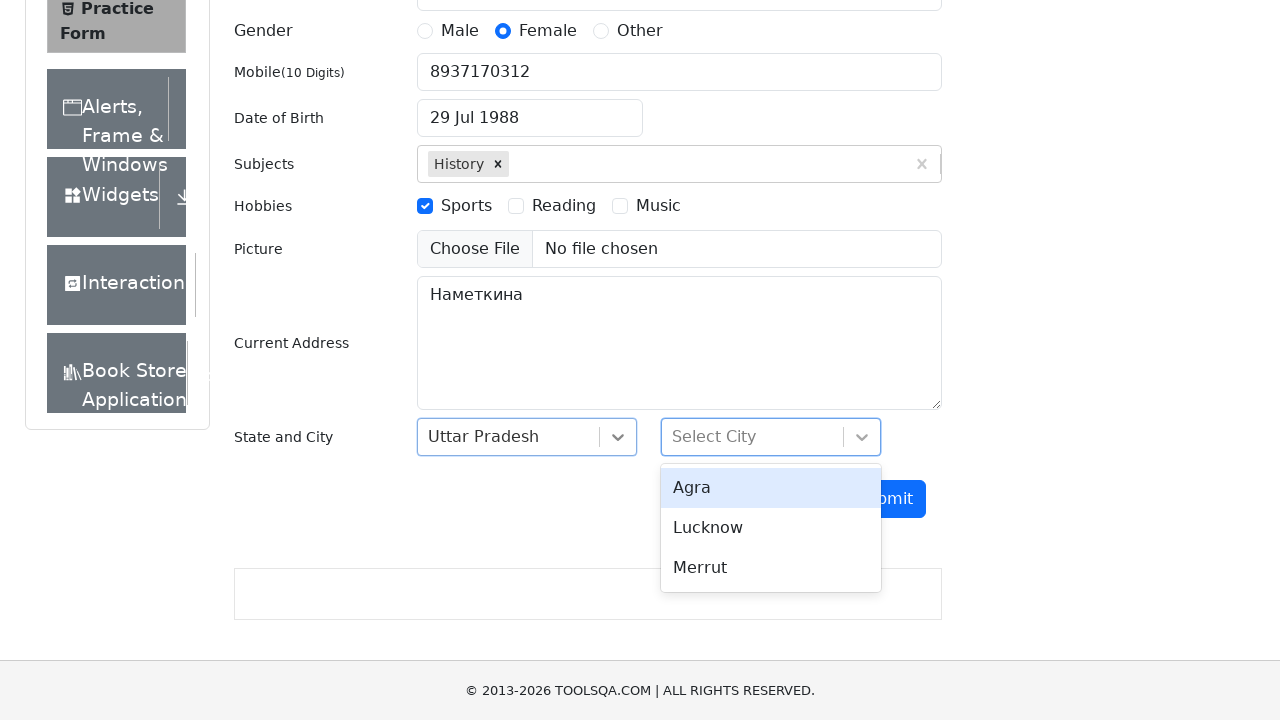

Selected city: Lucknow at (771, 528) on #stateCity-wrapper >> text=Lucknow
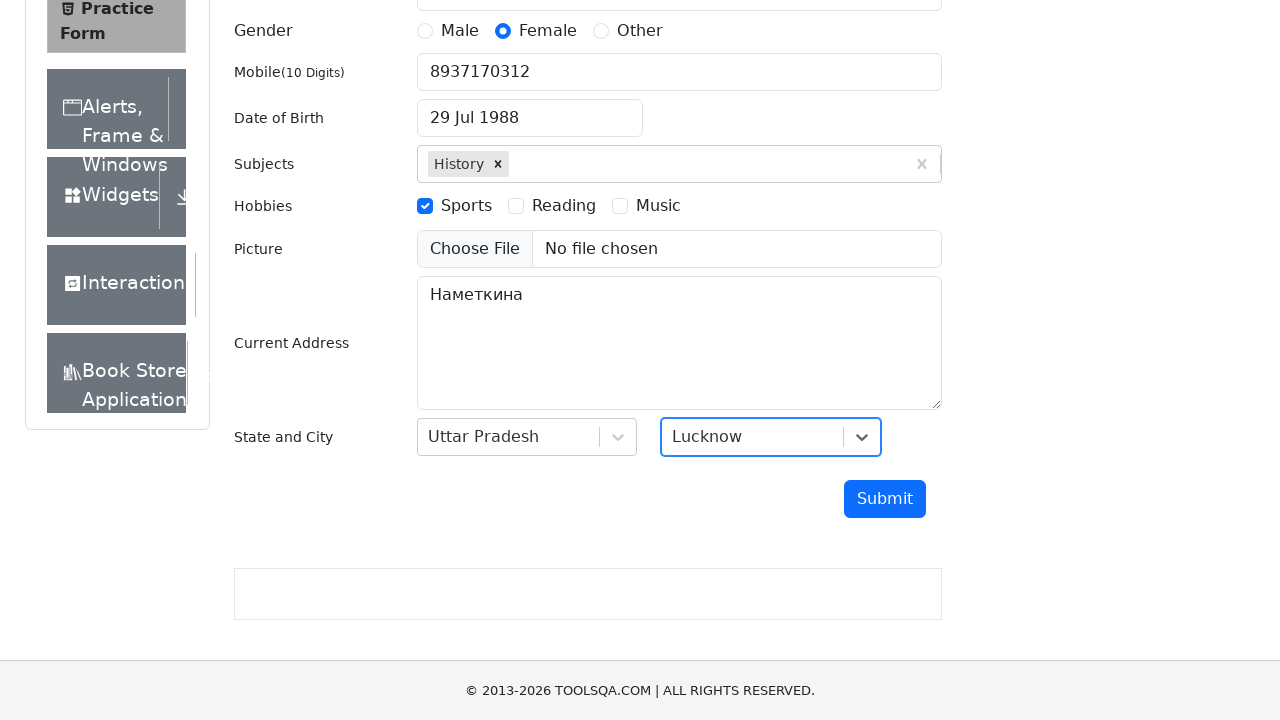

Scrolled to submit button
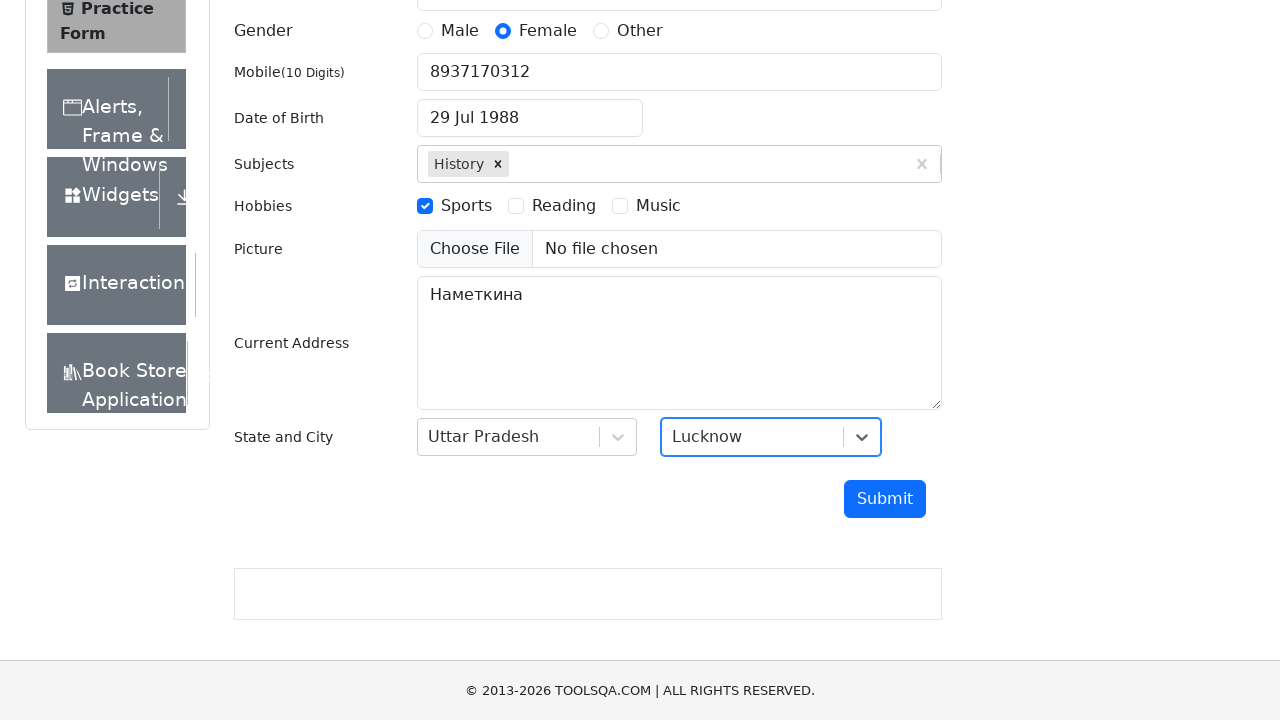

Clicked submit button to submit the form at (885, 499) on #submit
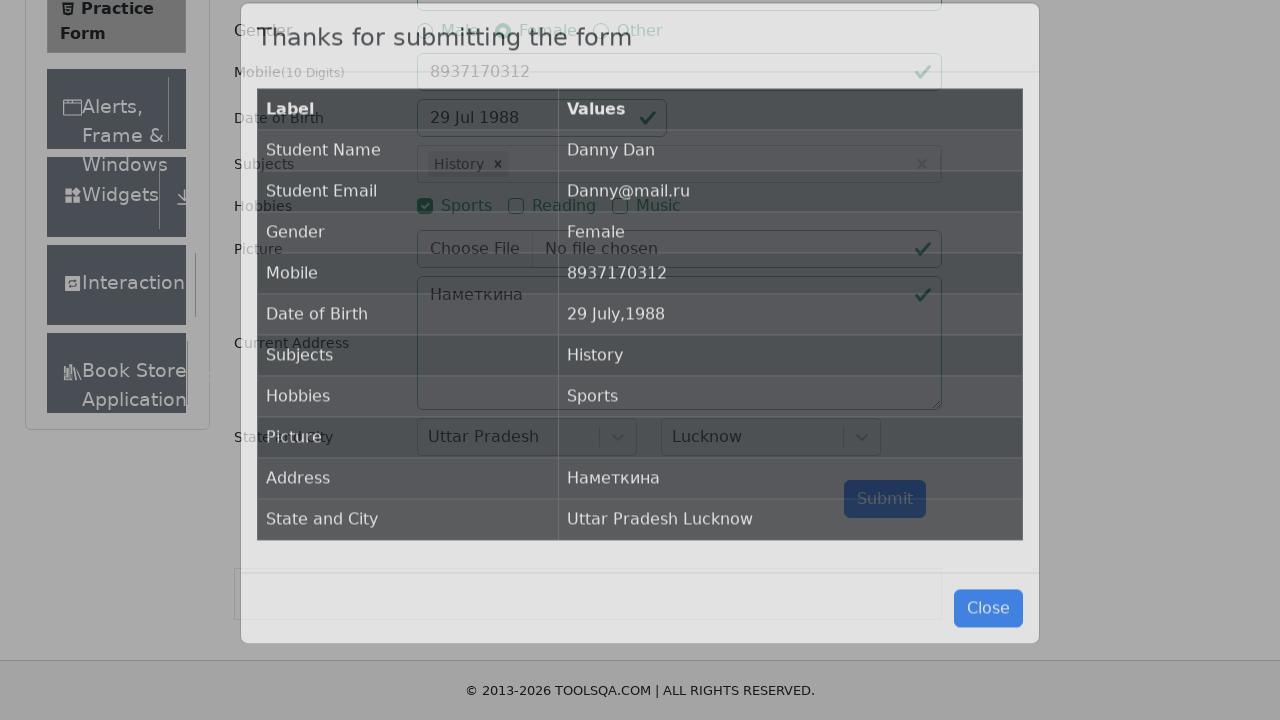

Waited for submission confirmation modal to appear
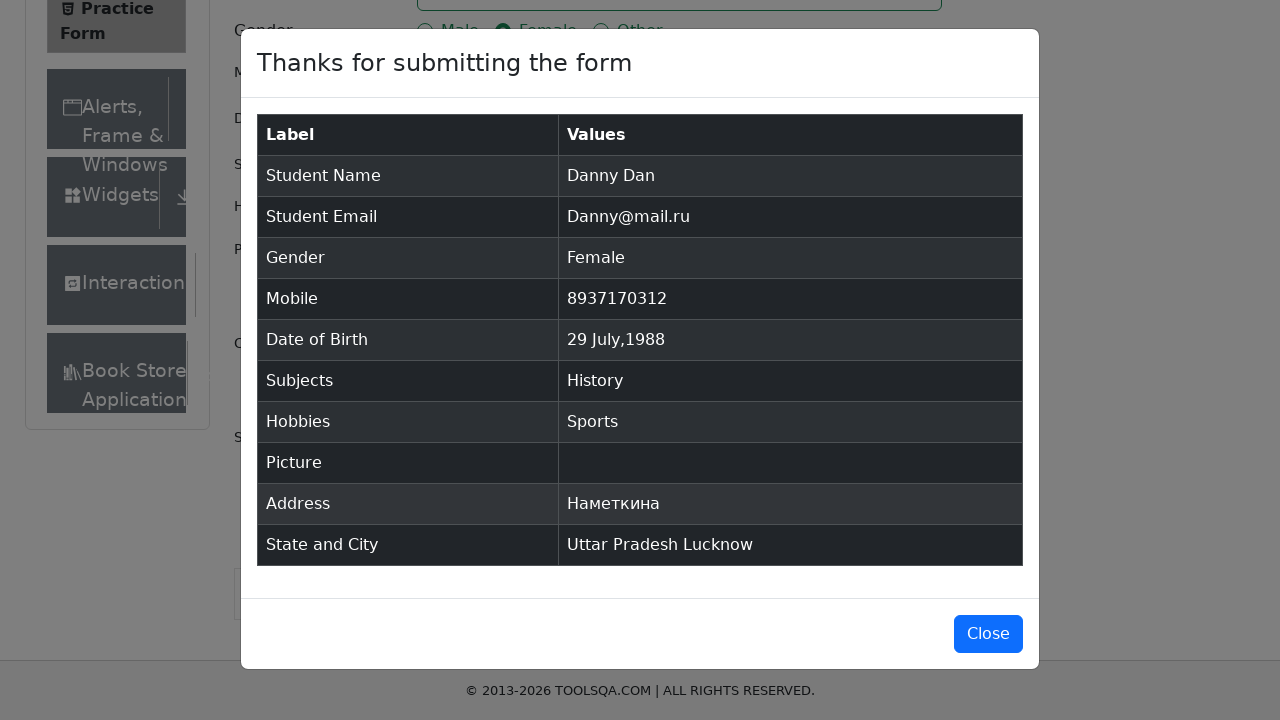

Verified confirmation message 'Thanks for submitting the form'
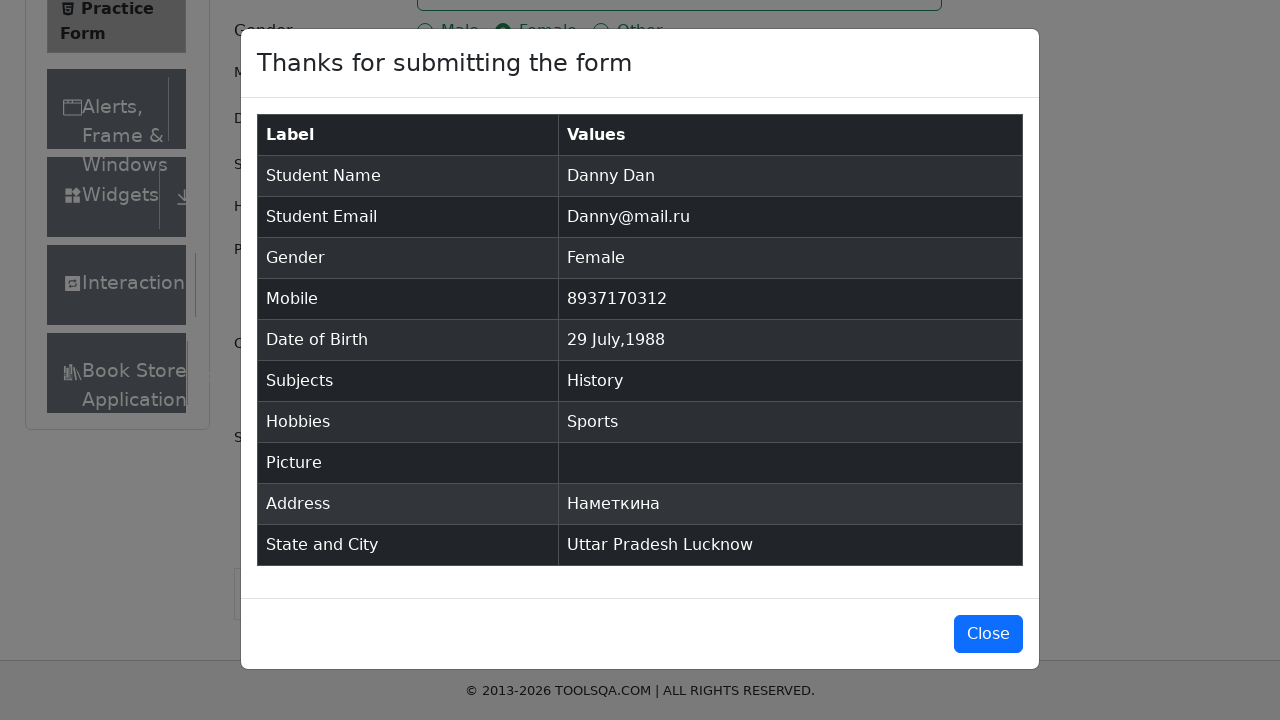

Retrieved submitted data from confirmation table
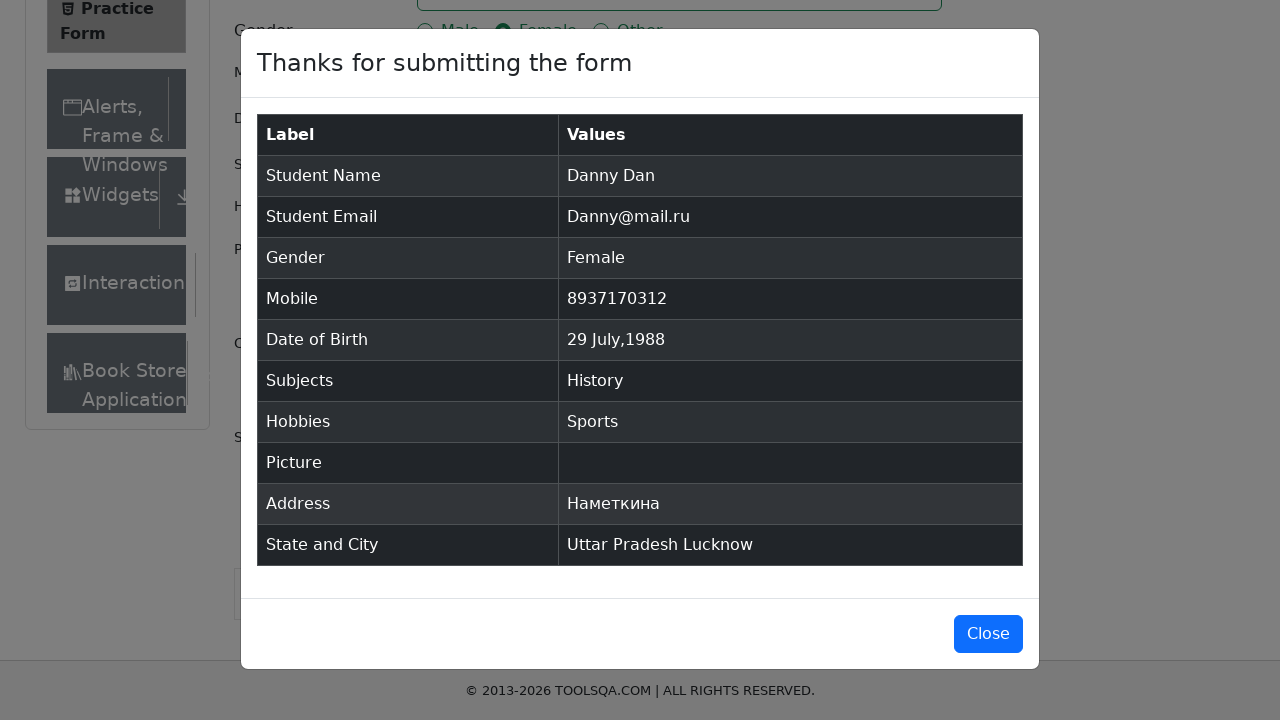

Verified submitted name 'Danny Dan' appears in confirmation table
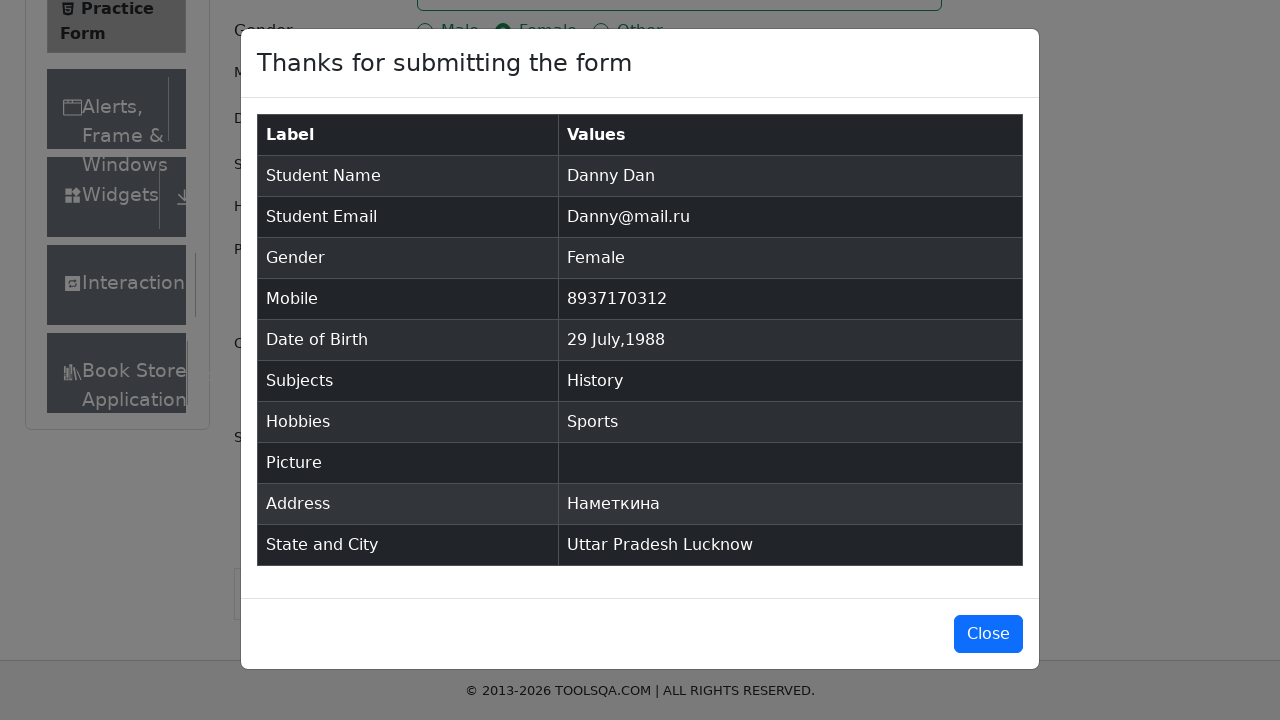

Verified submitted email 'Danny@mail.ru' appears in confirmation table
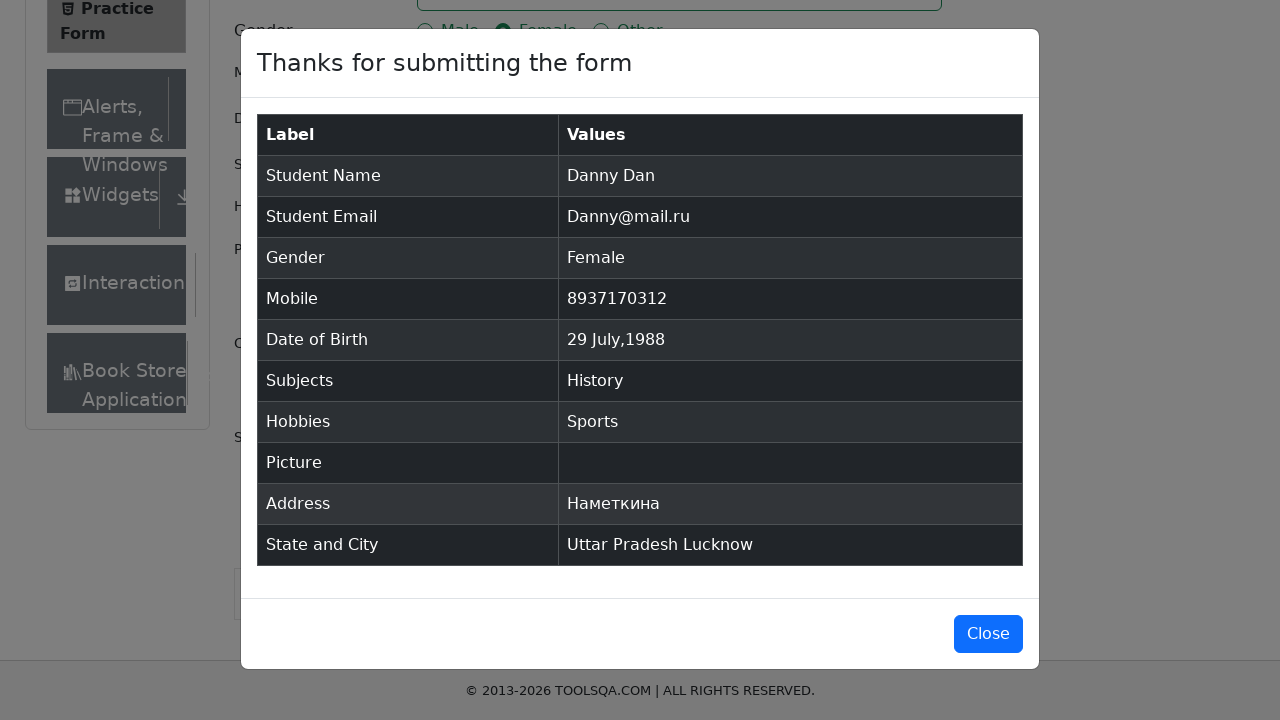

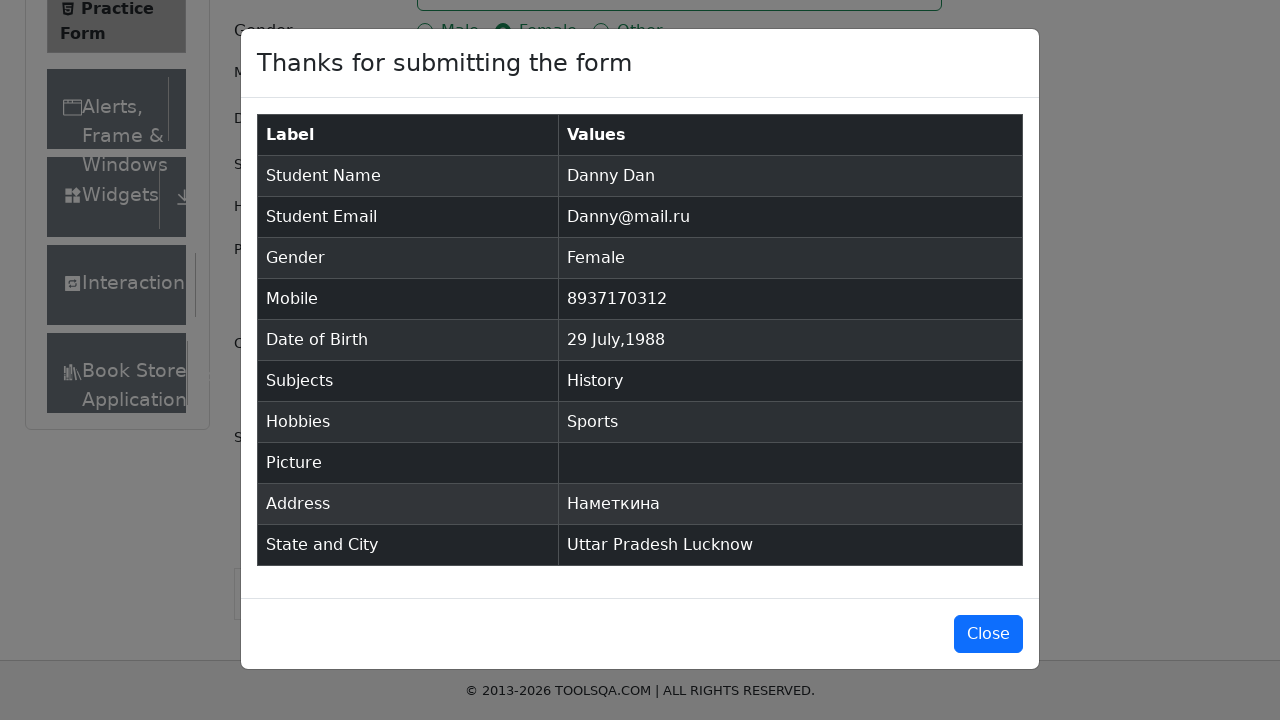